Fills out Salesforce free trial registration form with user information including name, title, and email

Starting URL: https://www.salesforce.com/mx/form/signup/freetrial-sales-pe/?d=70130000000EqoP

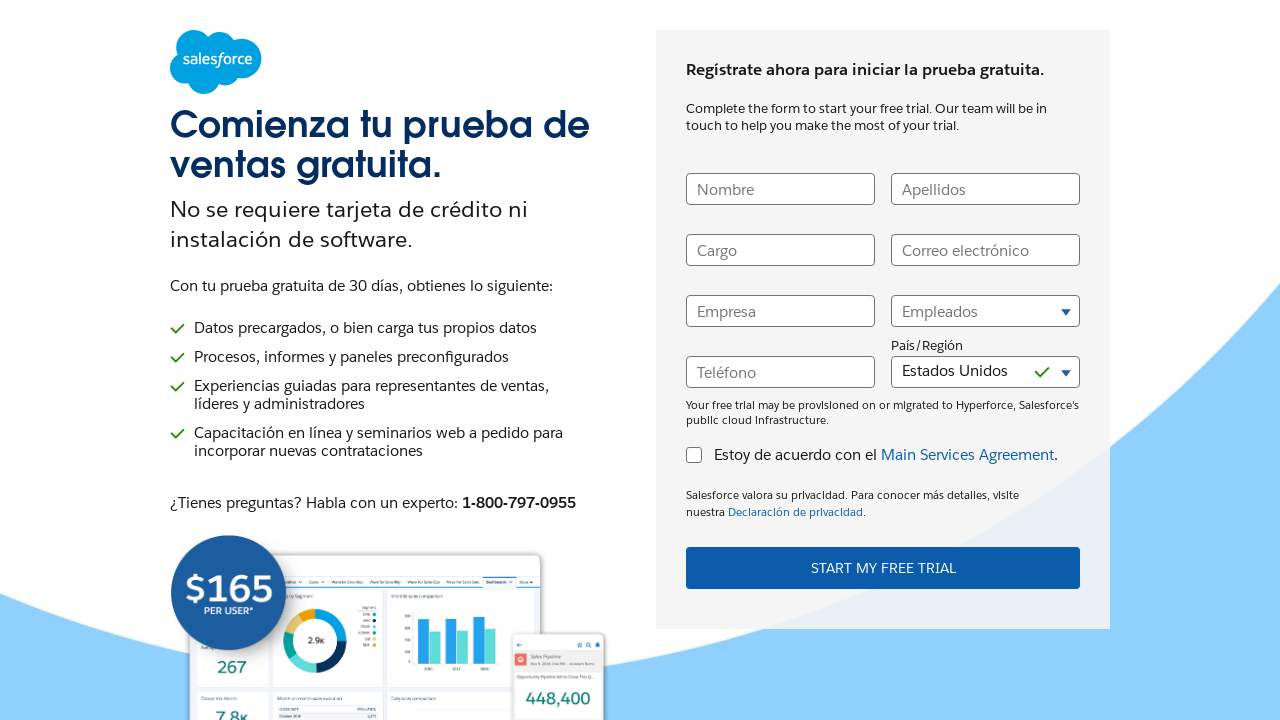

Filled first name field with 'John' on input[name='UserFirstName']
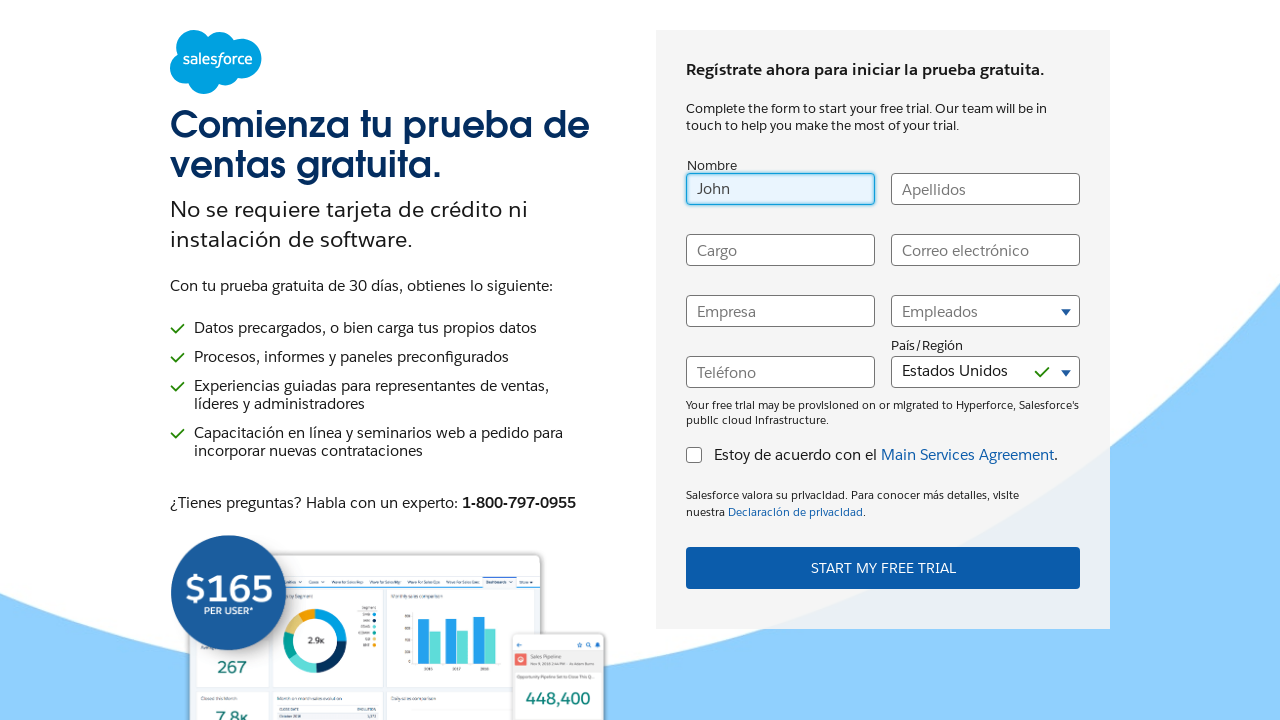

Filled last name field with 'Rodriguez' on input[name='UserLastName']
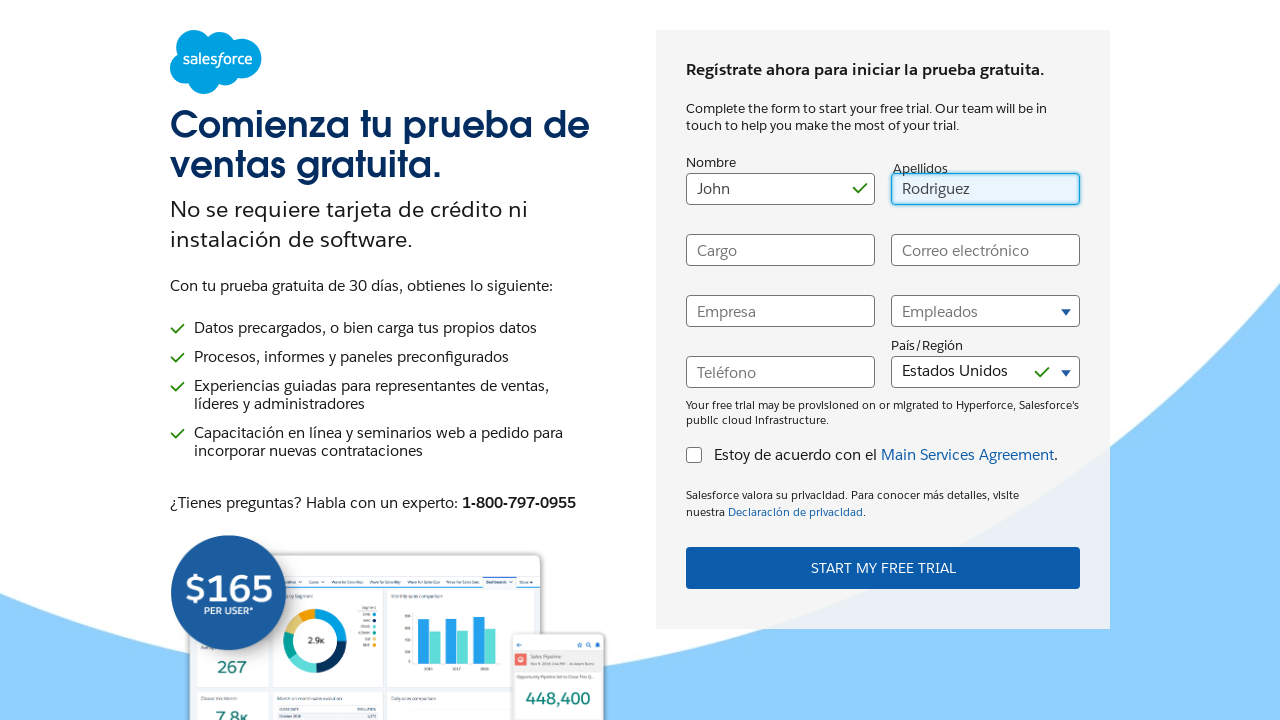

Filled job title field with 'QA Engineer' on input[name='UserTitle']
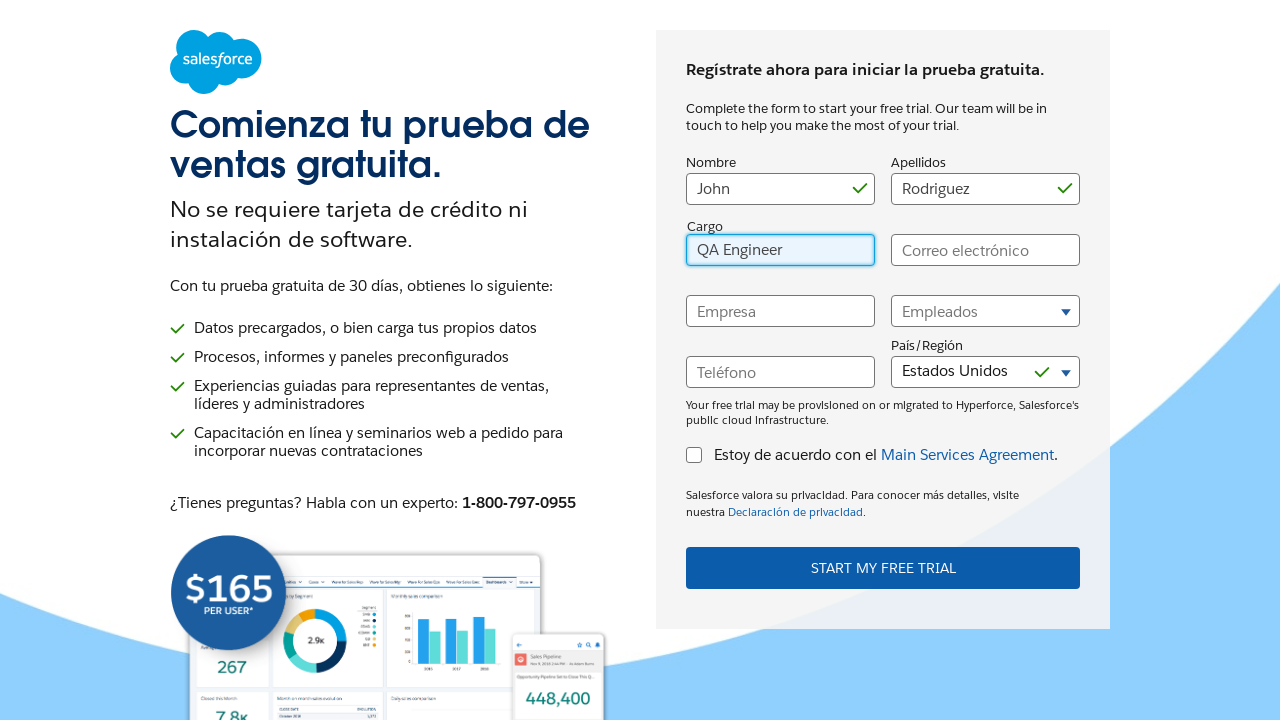

Filled email field with 'testuser.qa2024@example.com' on input[name='UserEmail']
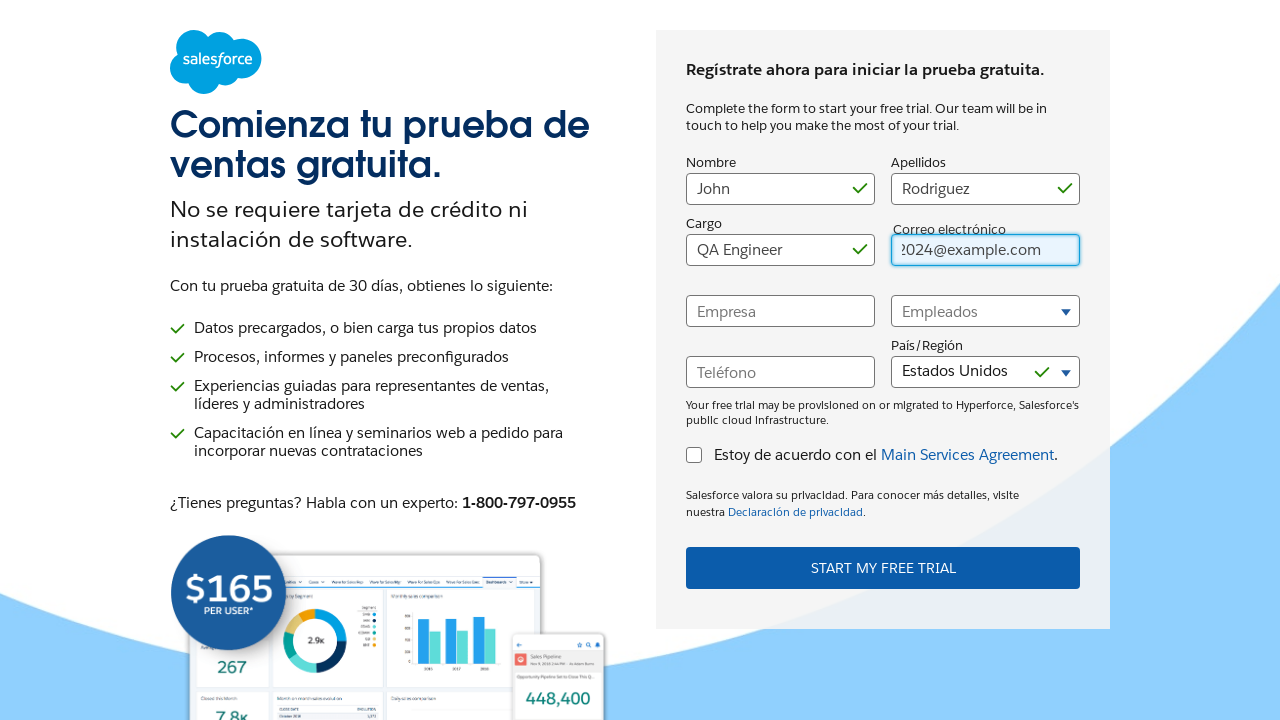

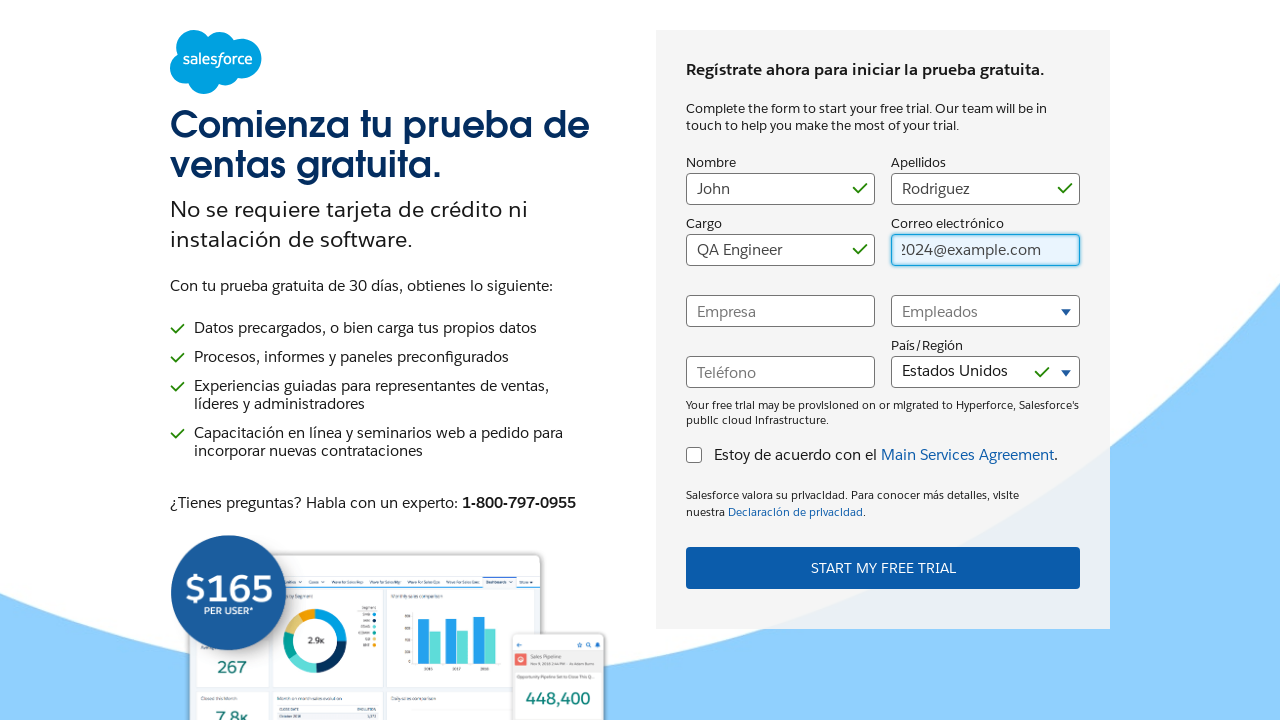